Tests that entered text is trimmed when editing a todo item

Starting URL: https://demo.playwright.dev/todomvc

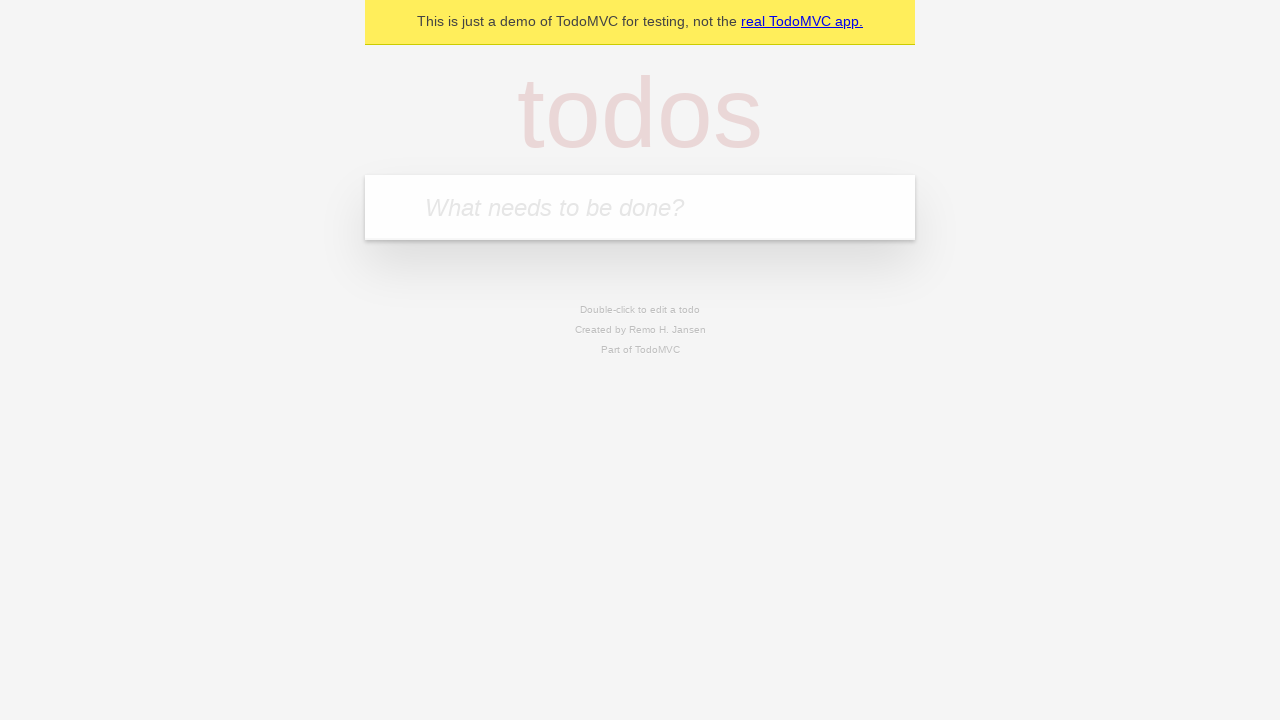

Navigated to TodoMVC demo application
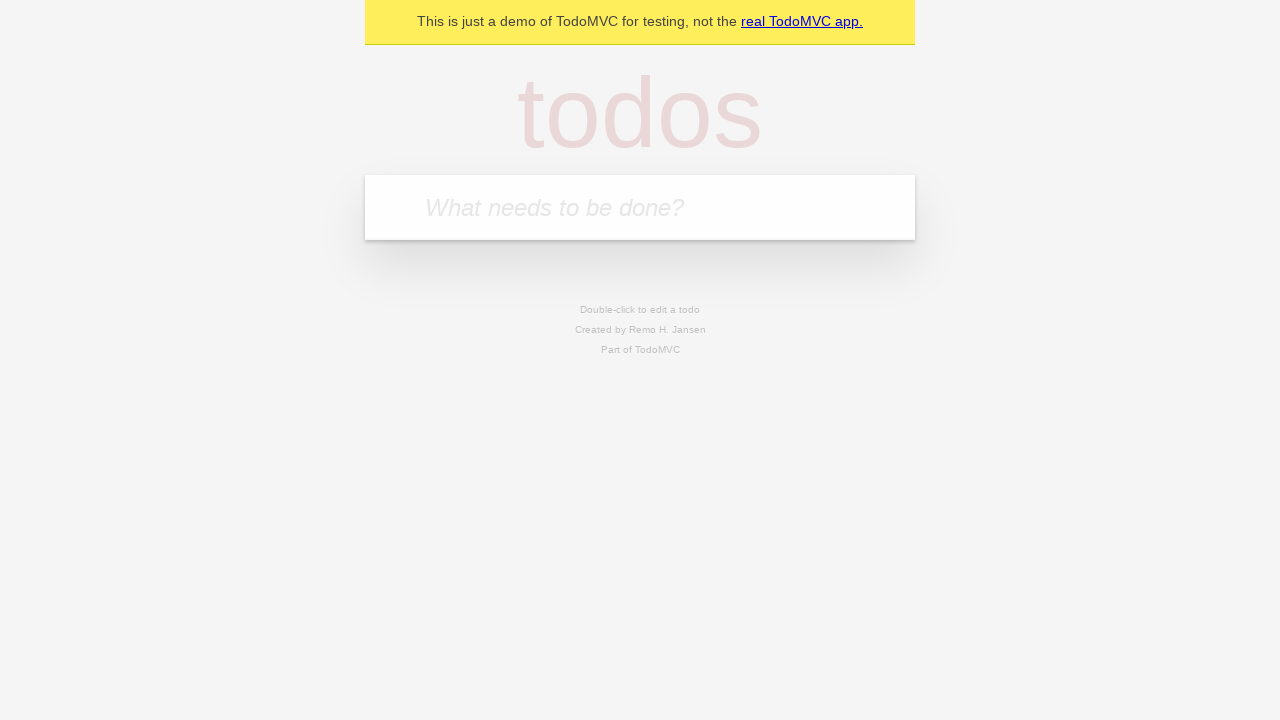

Located the todo input field
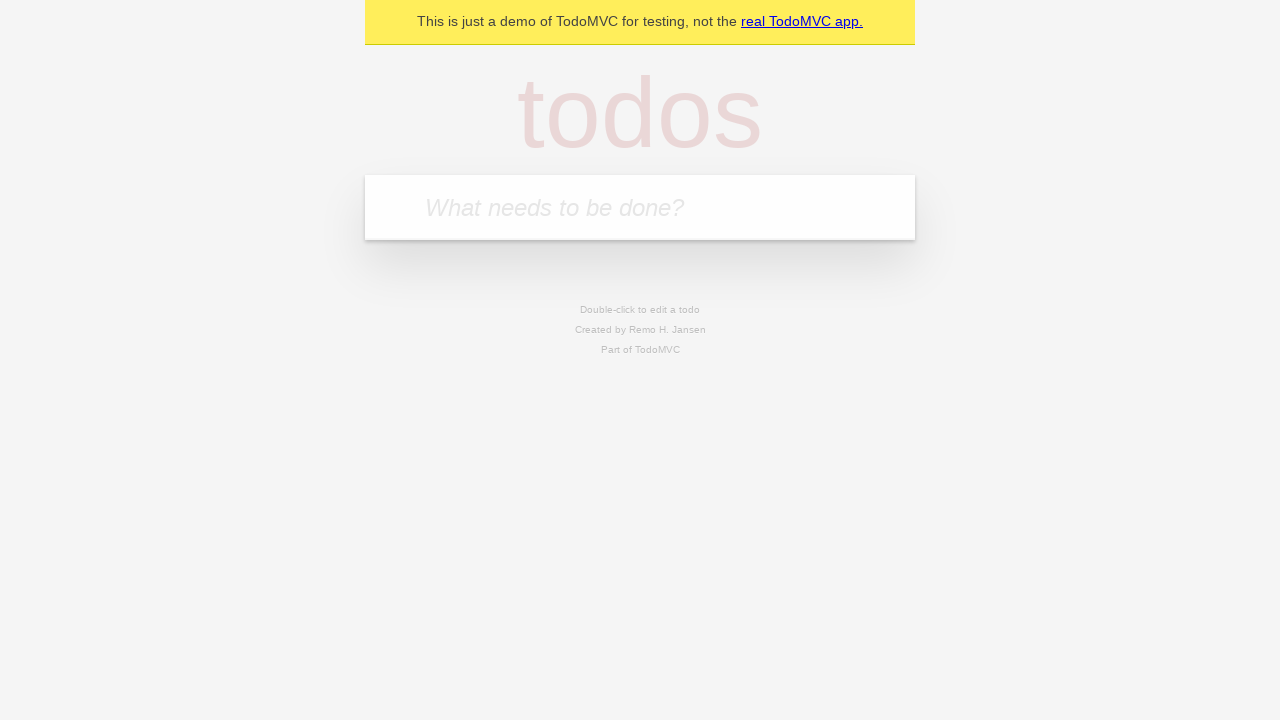

Filled todo input with 'buy some cheese' on internal:attr=[placeholder="What needs to be done?"i]
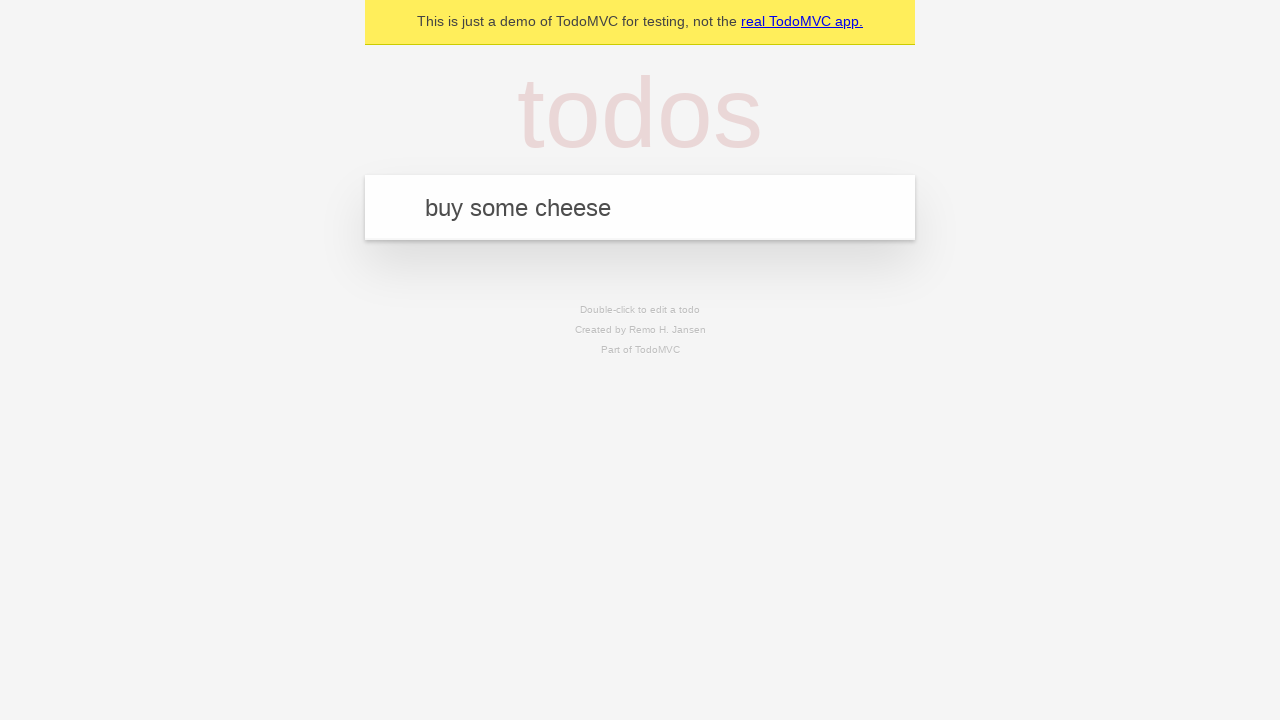

Pressed Enter to add todo item 'buy some cheese' on internal:attr=[placeholder="What needs to be done?"i]
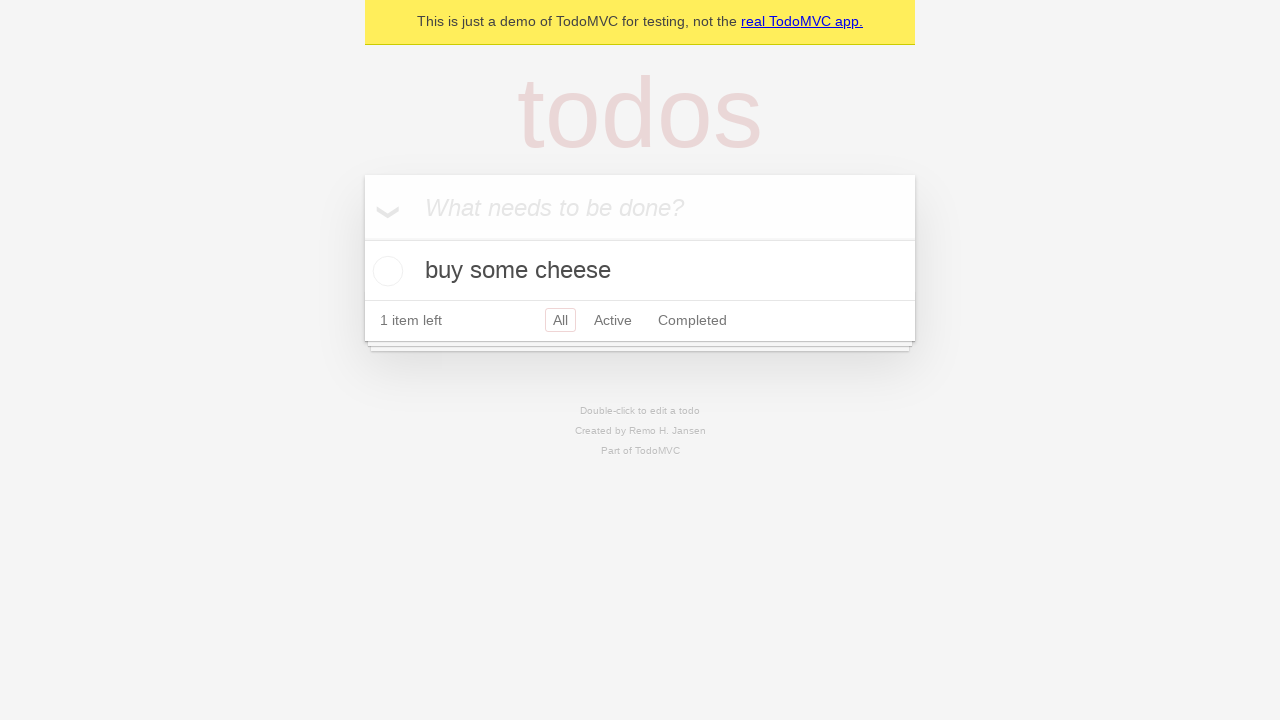

Filled todo input with 'feed the cat' on internal:attr=[placeholder="What needs to be done?"i]
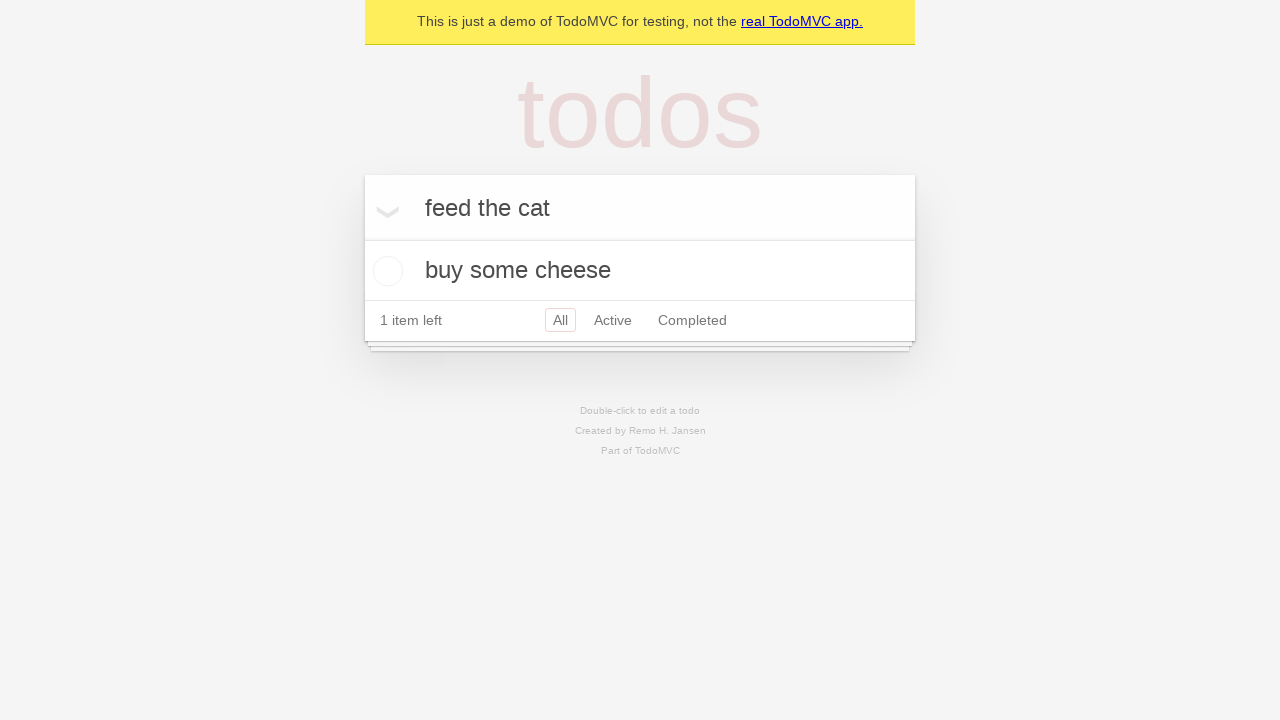

Pressed Enter to add todo item 'feed the cat' on internal:attr=[placeholder="What needs to be done?"i]
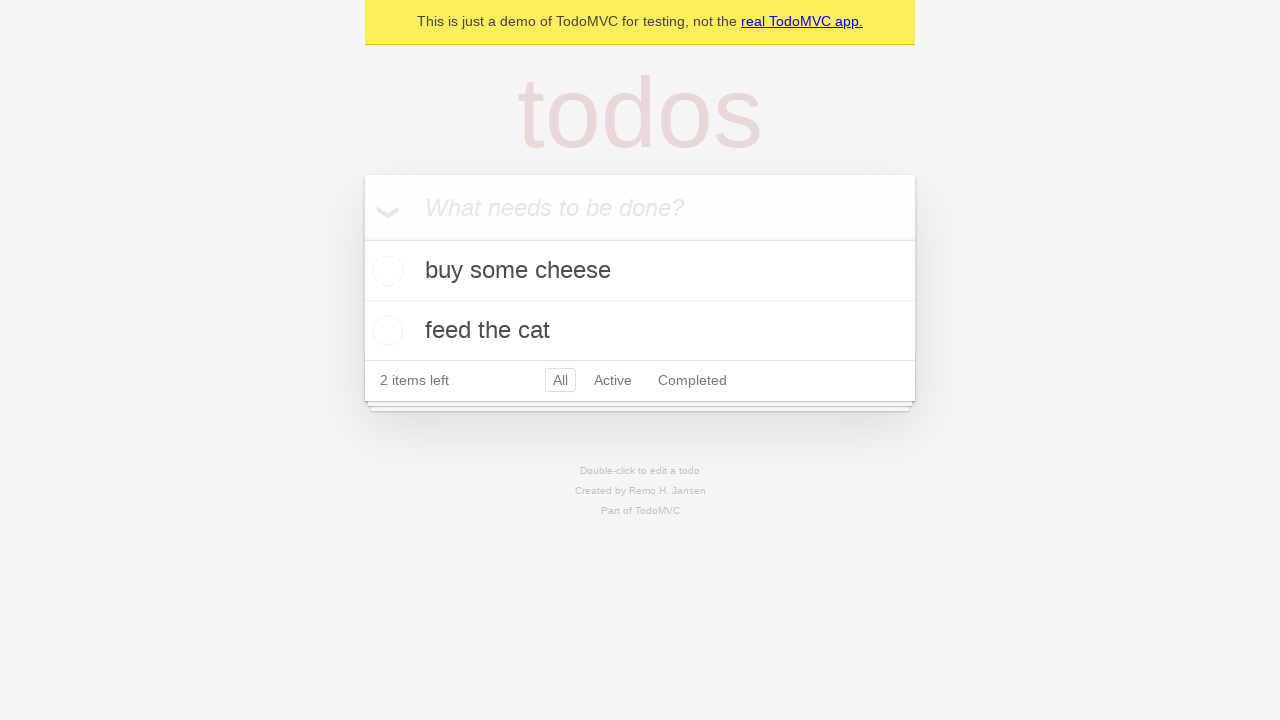

Filled todo input with 'book a doctors appointment' on internal:attr=[placeholder="What needs to be done?"i]
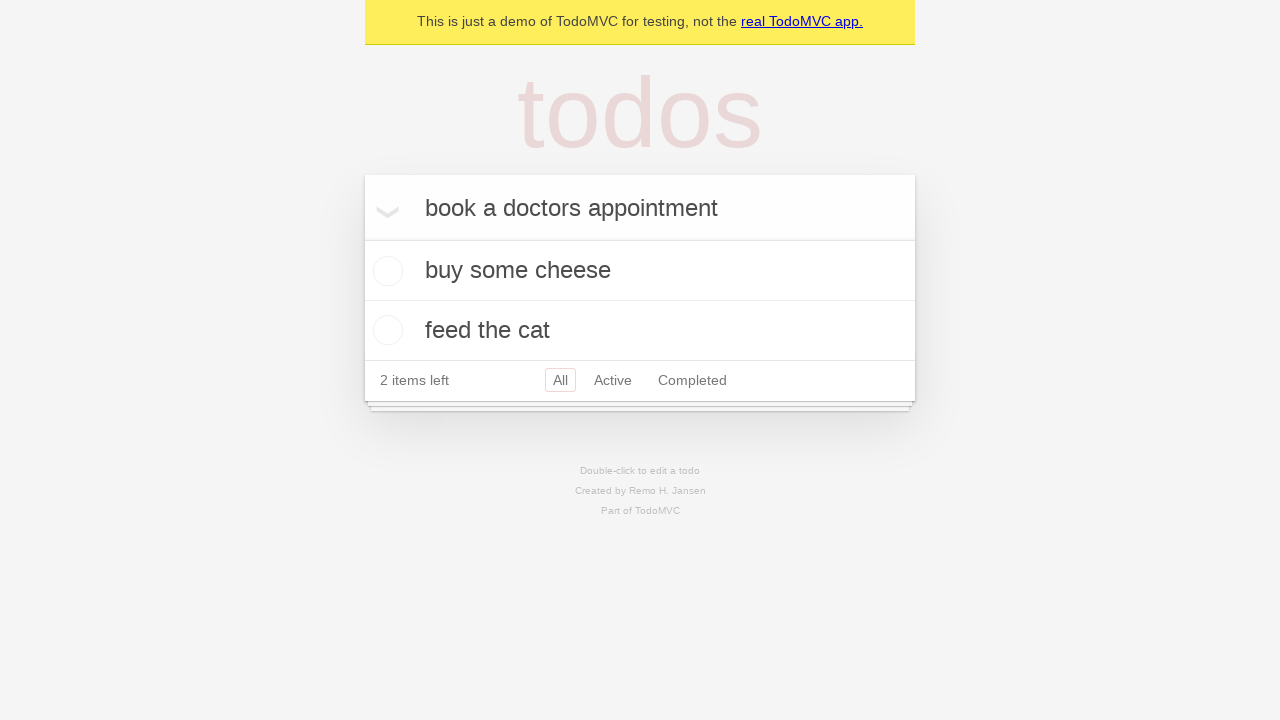

Pressed Enter to add todo item 'book a doctors appointment' on internal:attr=[placeholder="What needs to be done?"i]
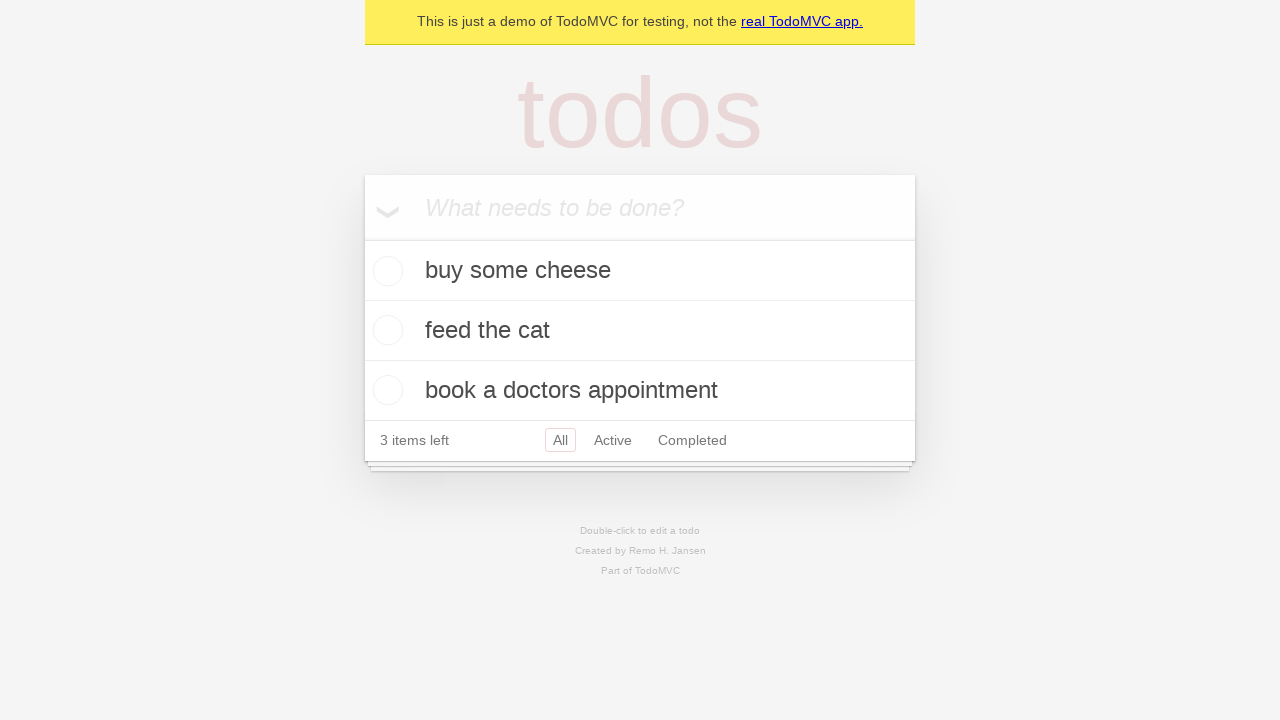

Located all todo items
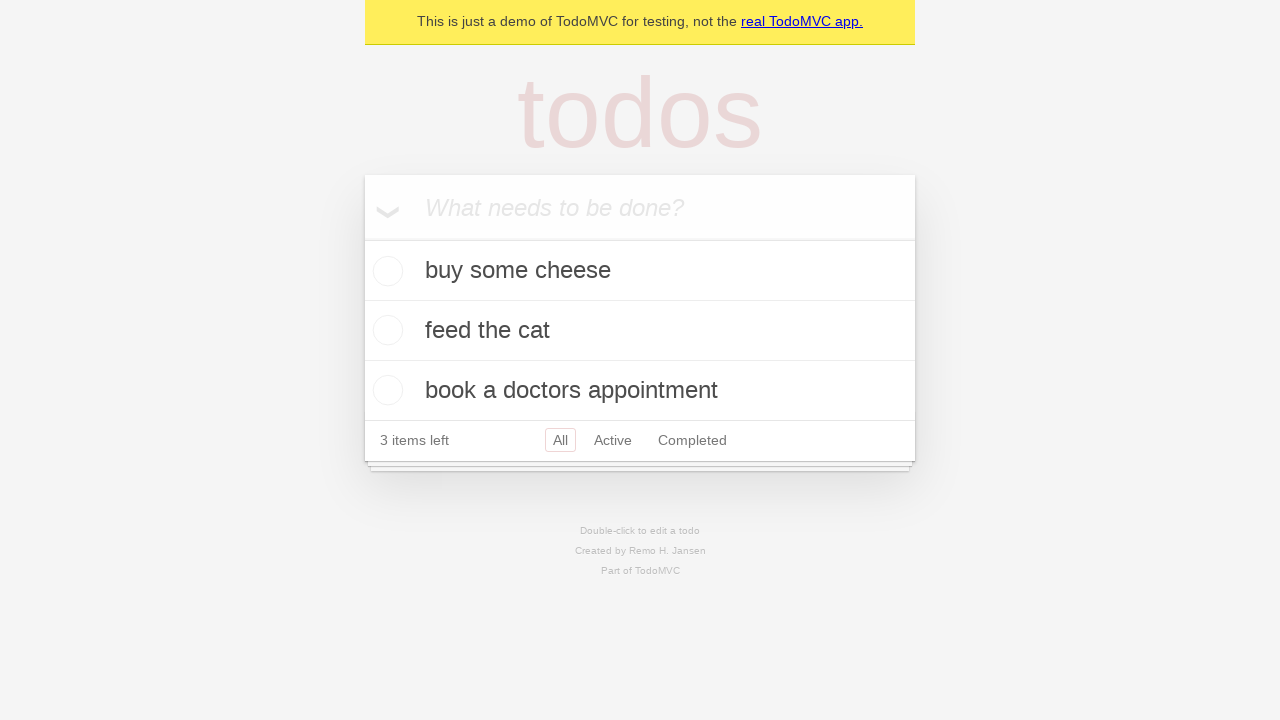

Double-clicked second todo item to enter edit mode at (640, 331) on internal:testid=[data-testid="todo-item"s] >> nth=1
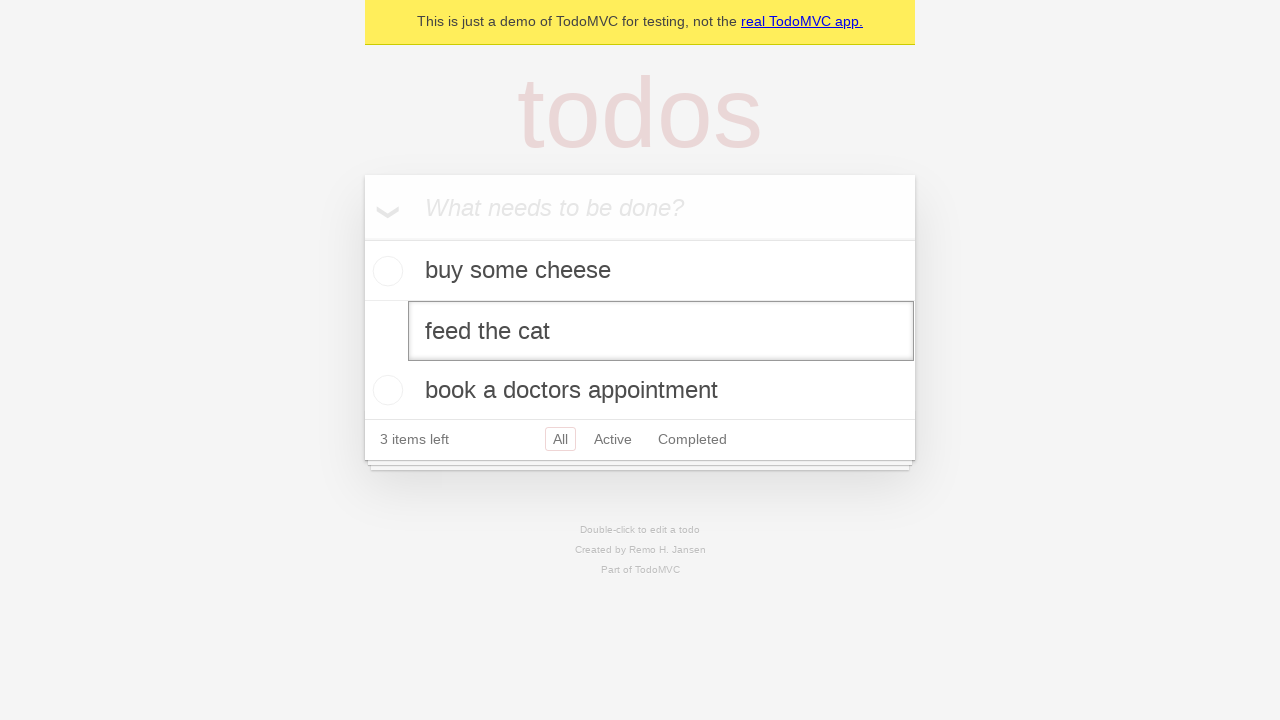

Filled edit field with text containing leading and trailing whitespace on internal:testid=[data-testid="todo-item"s] >> nth=1 >> internal:role=textbox[nam
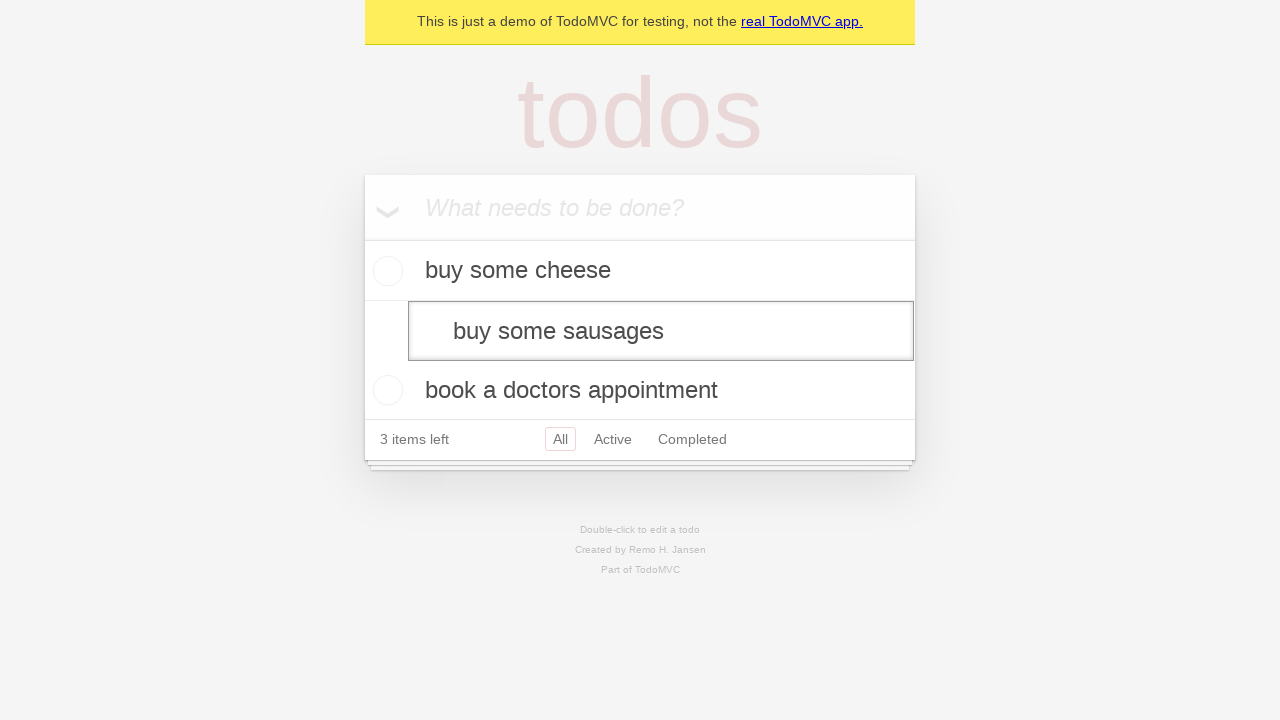

Pressed Enter to confirm edited todo item on internal:testid=[data-testid="todo-item"s] >> nth=1 >> internal:role=textbox[nam
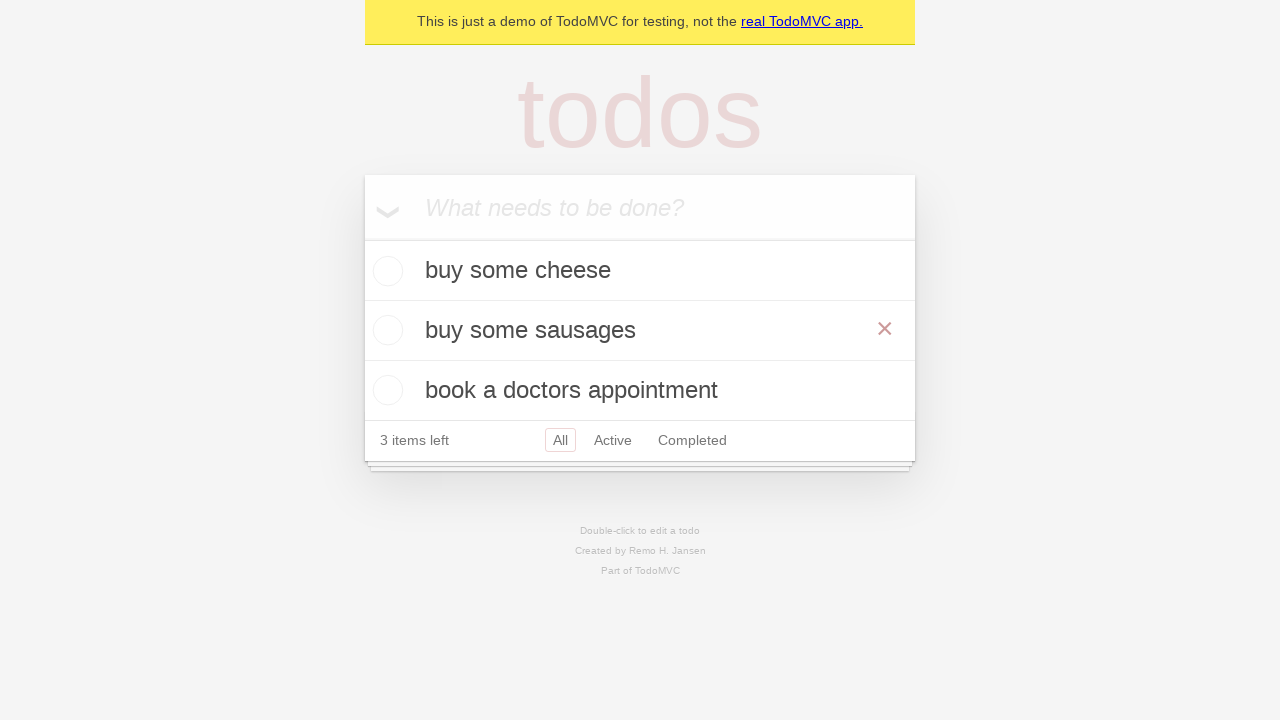

Verified that edited todo text was trimmed correctly
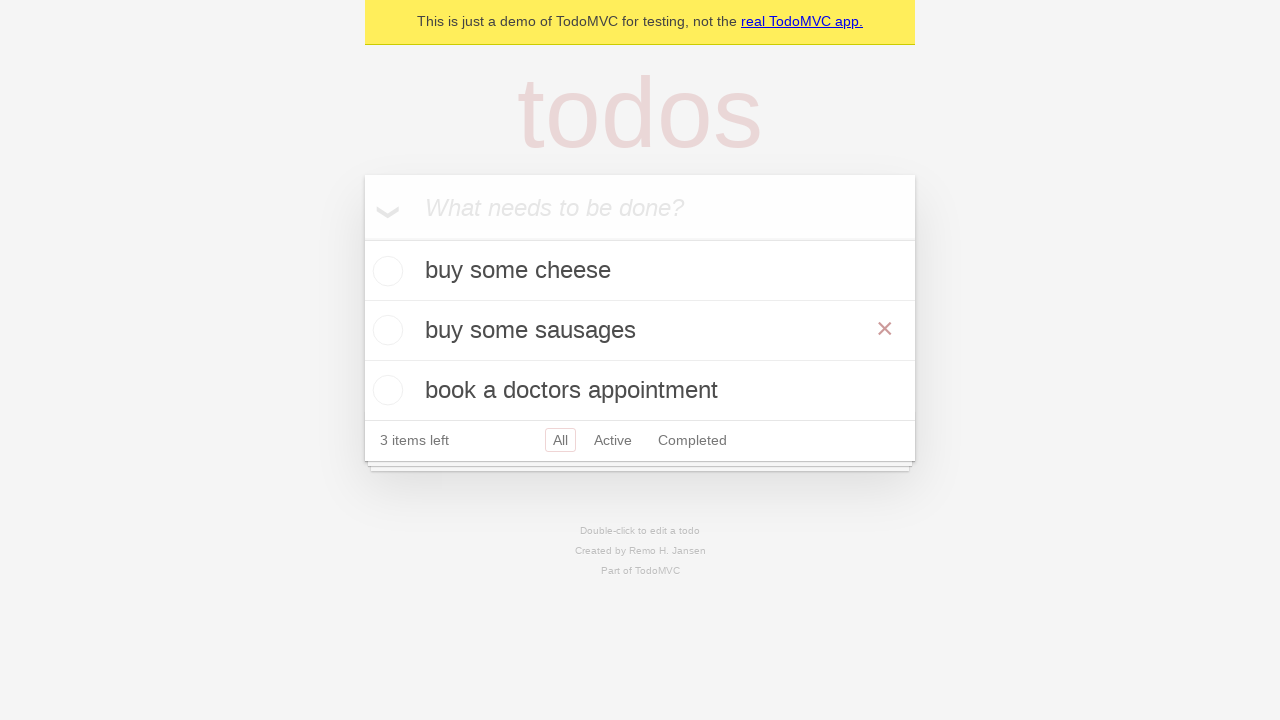

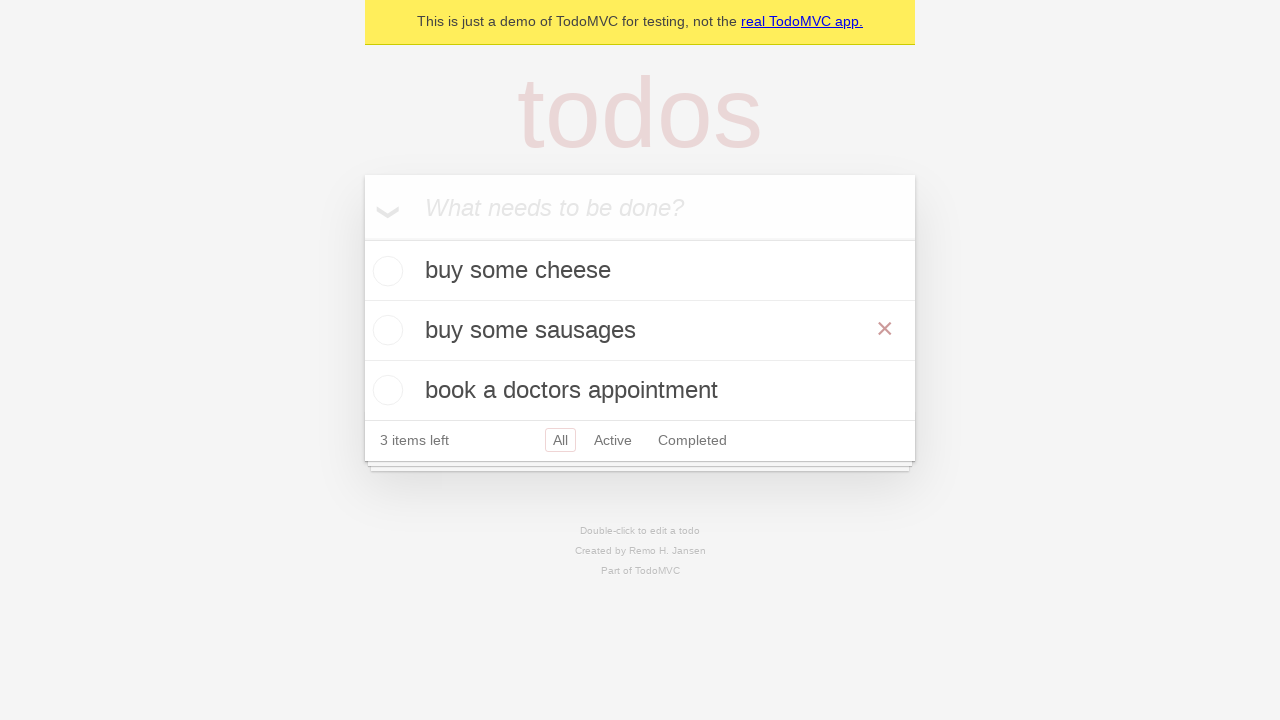